Measures page load performance by navigating to the homepage and waiting for network idle state

Starting URL: https://bilvantis.io/home

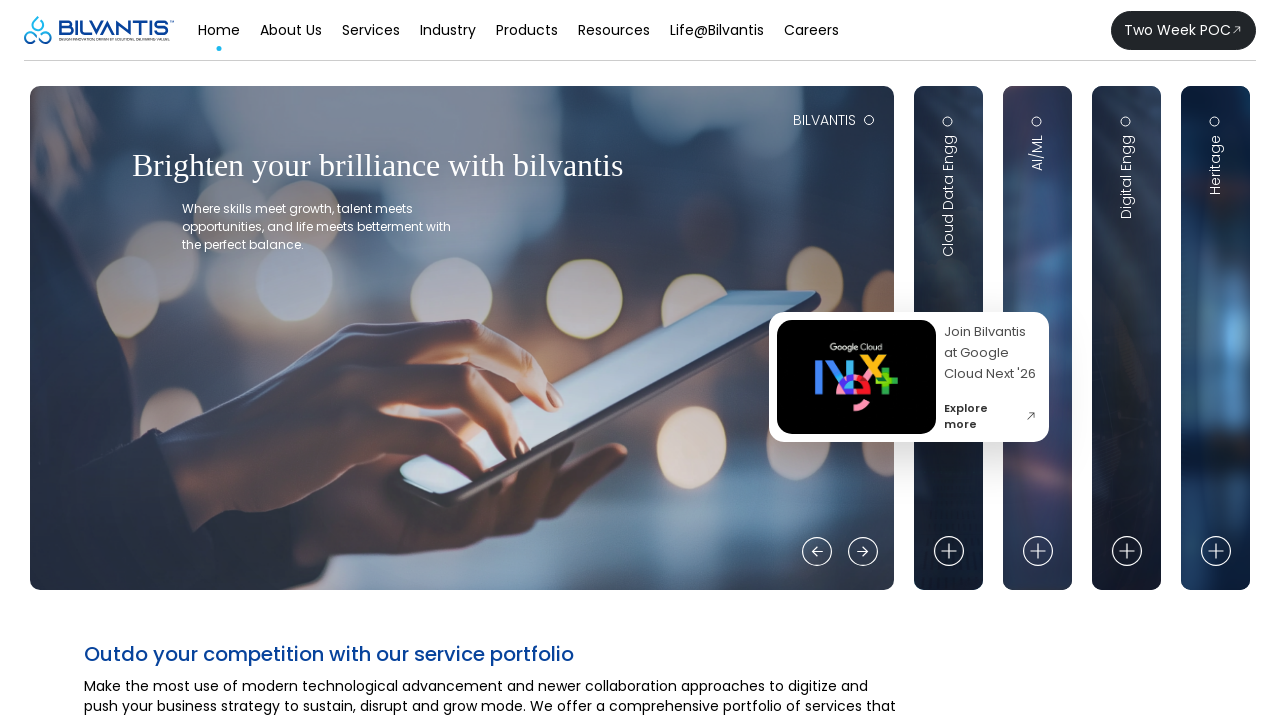

Navigated to https://bilvantis.io/home and waited for network idle state
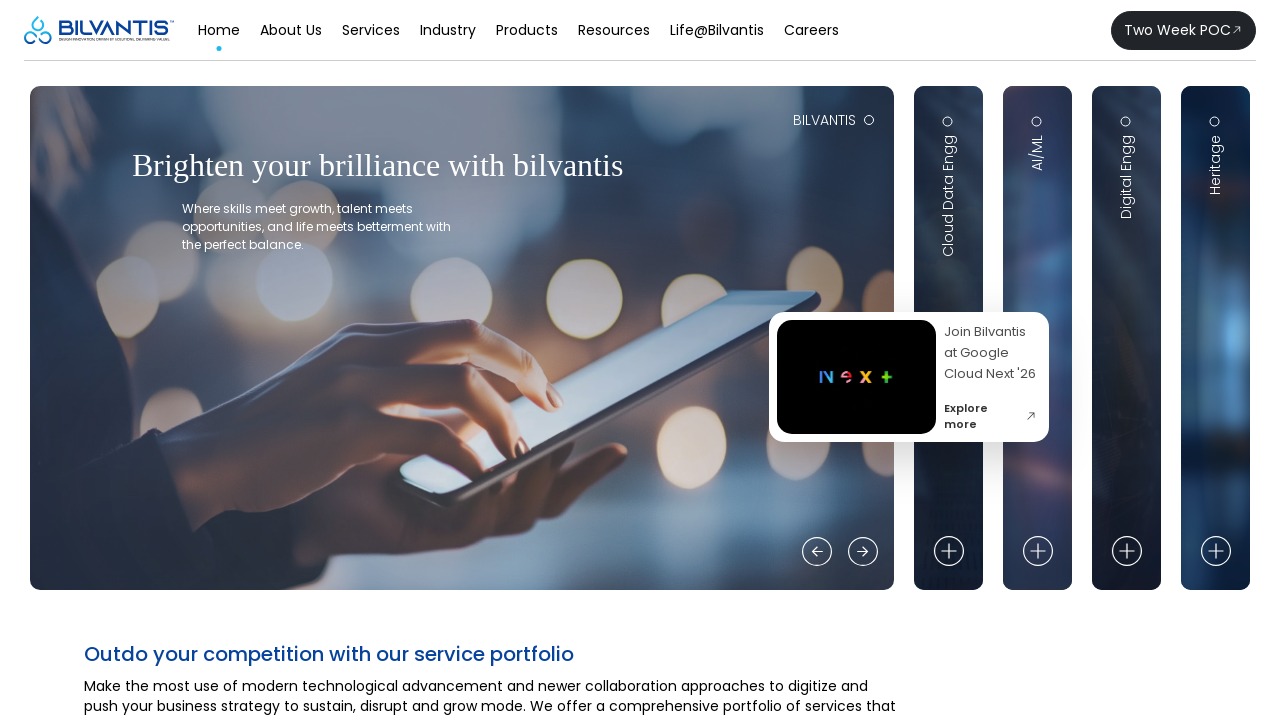

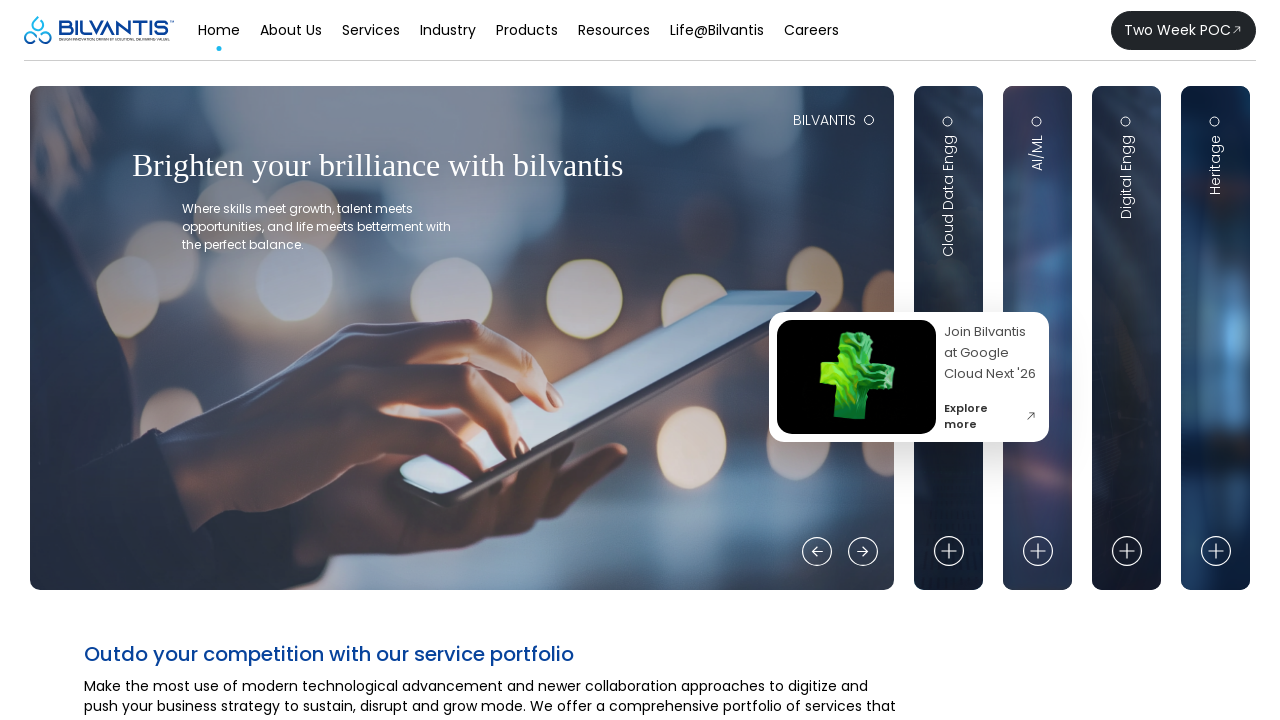